Tests product listing navigation by clicking through different categories (Laptops, Monitors) and then clicking on a specific product to view its details

Starting URL: https://www.demoblaze.com/

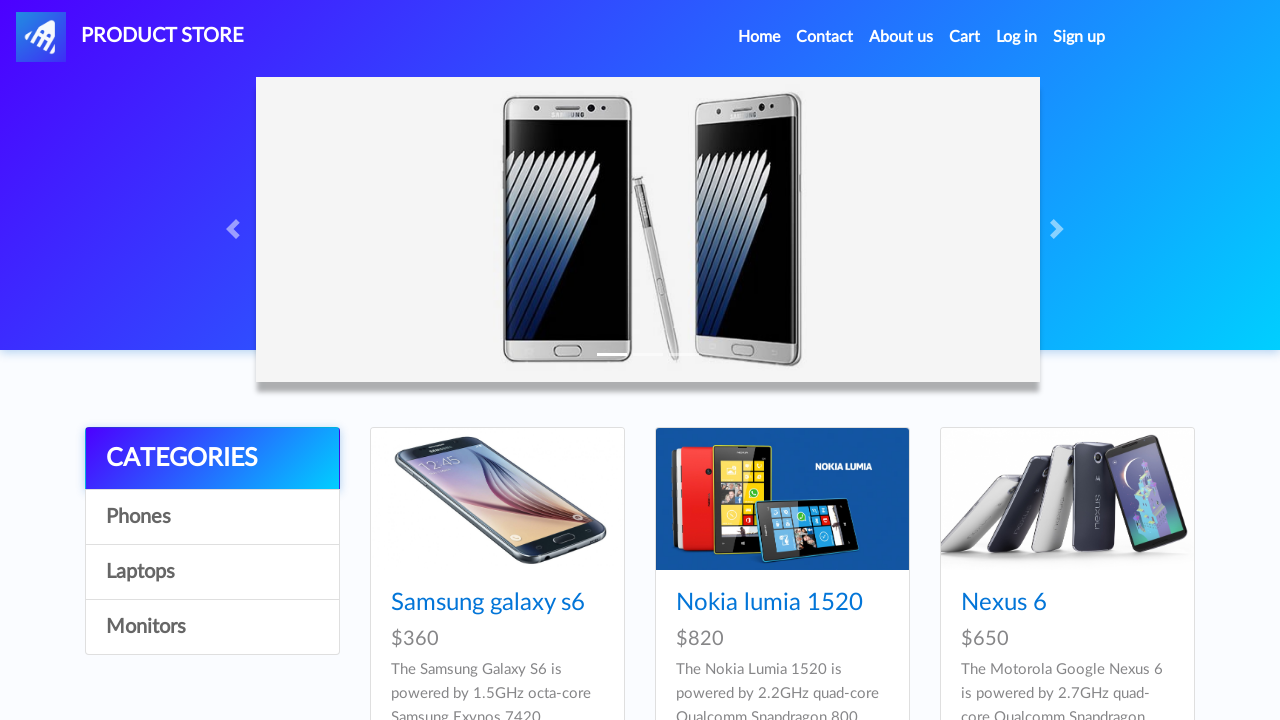

Waited 2000ms for initial products to load
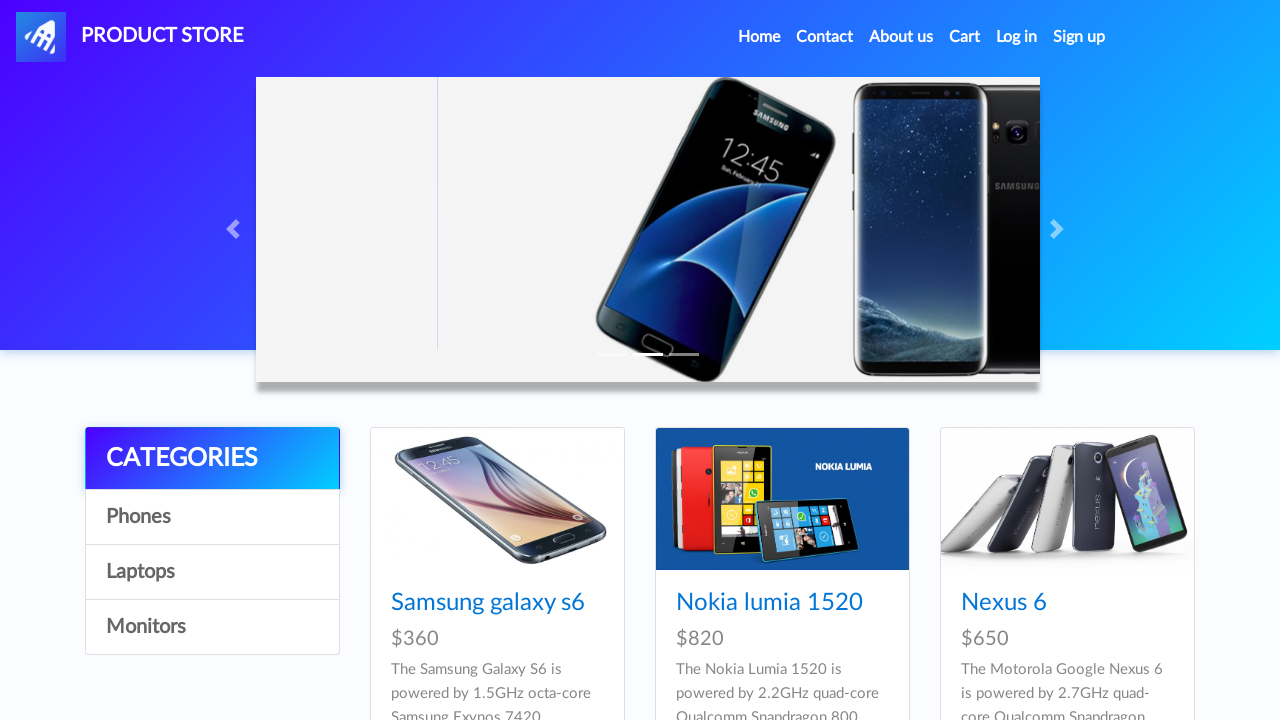

Product listing loaded on demoblaze home page
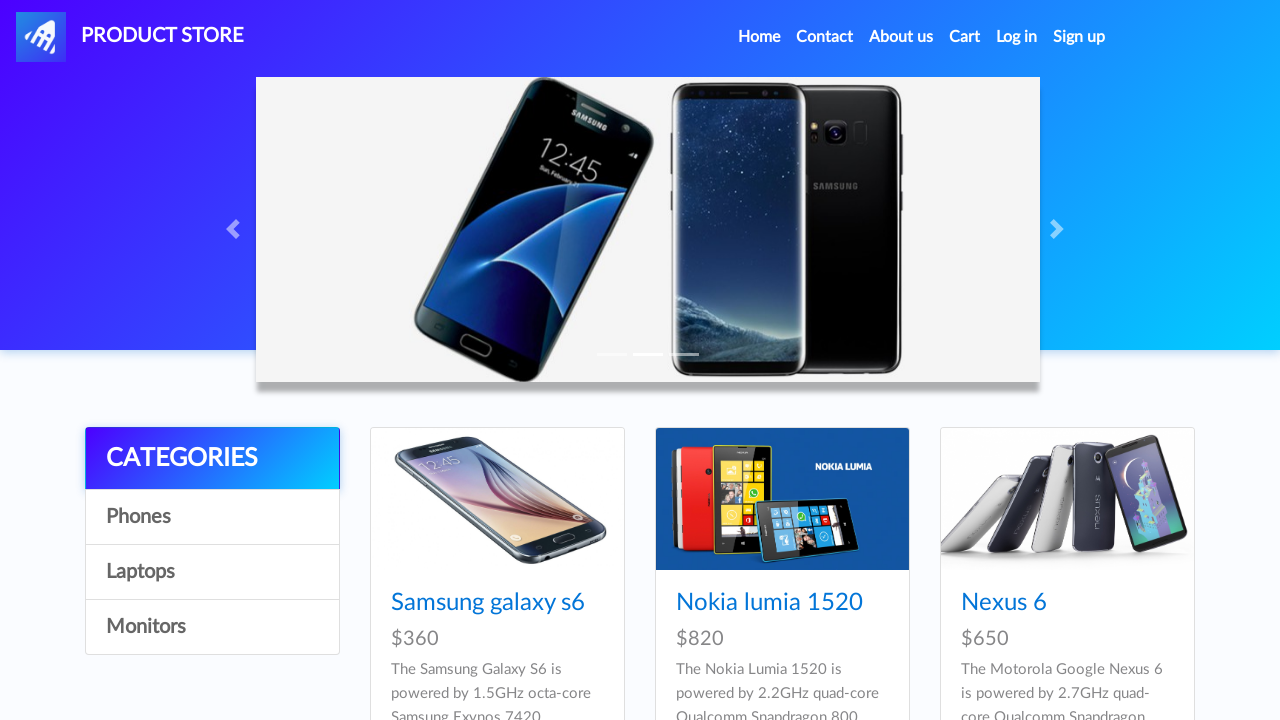

Clicked on Laptops category at (212, 572) on xpath=//div[@class='col-lg-3']/div/a[3]
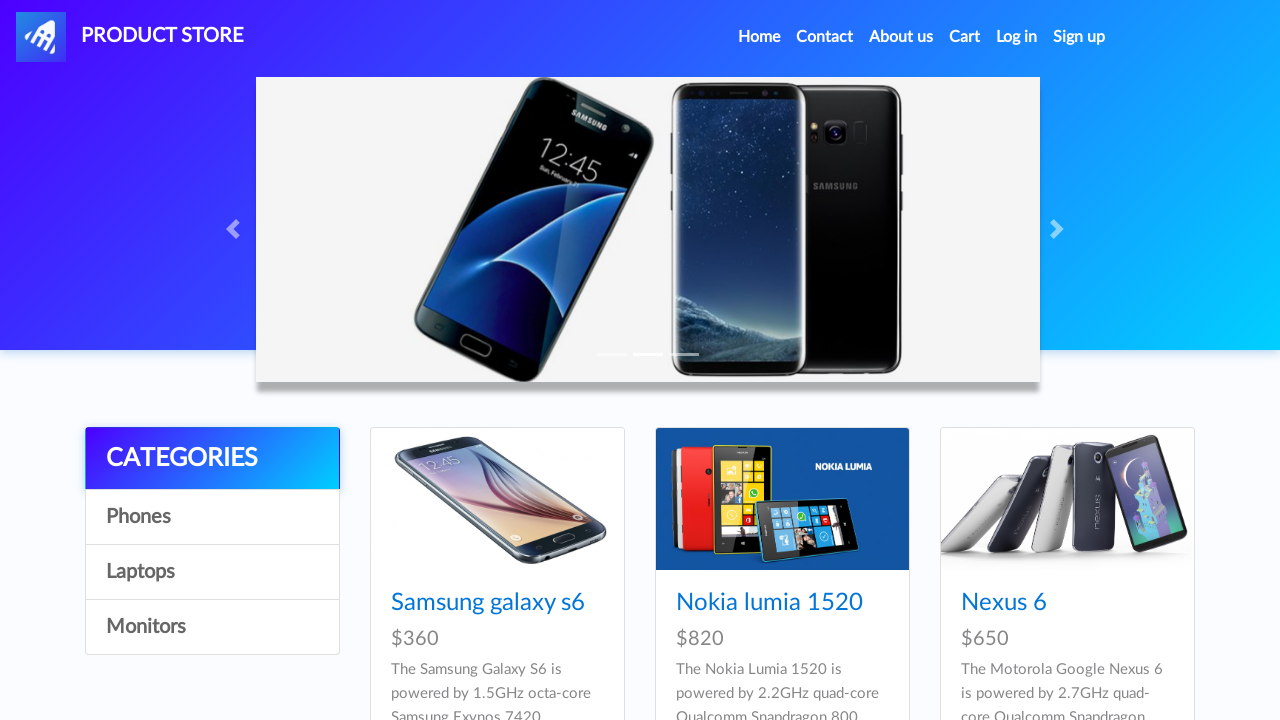

Waited 2000ms for laptop products to load
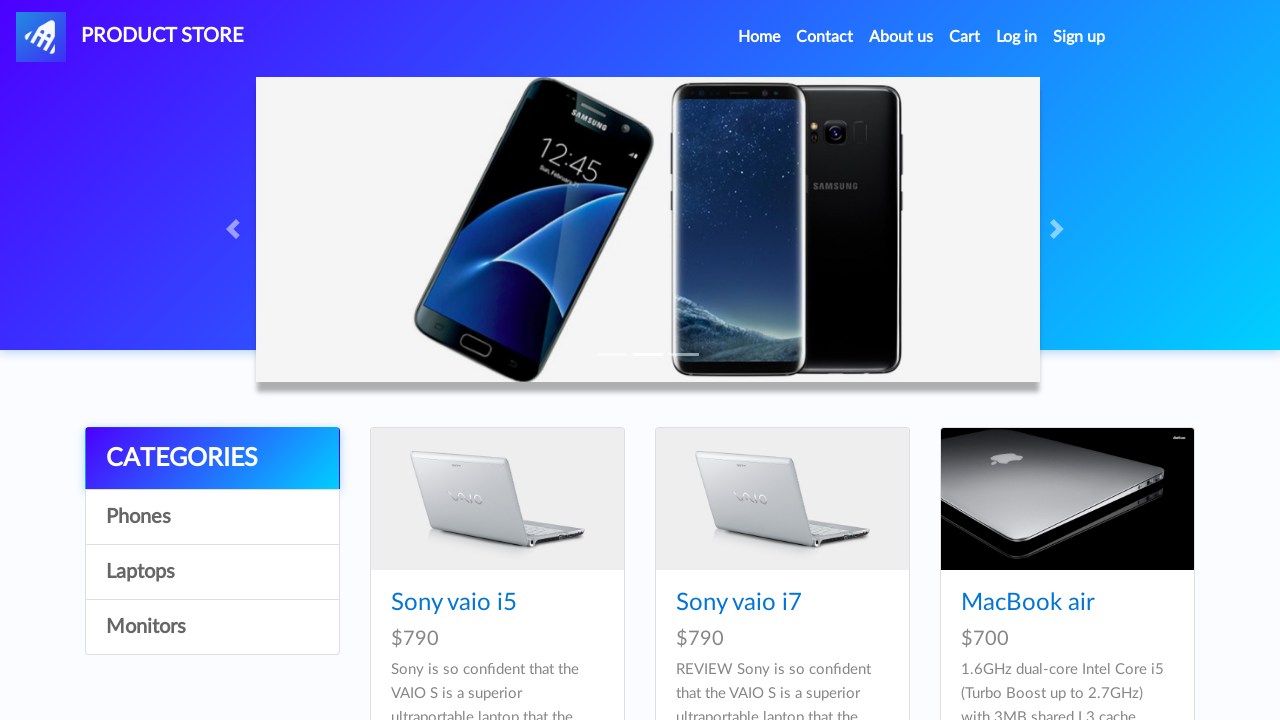

Laptop product listing displayed
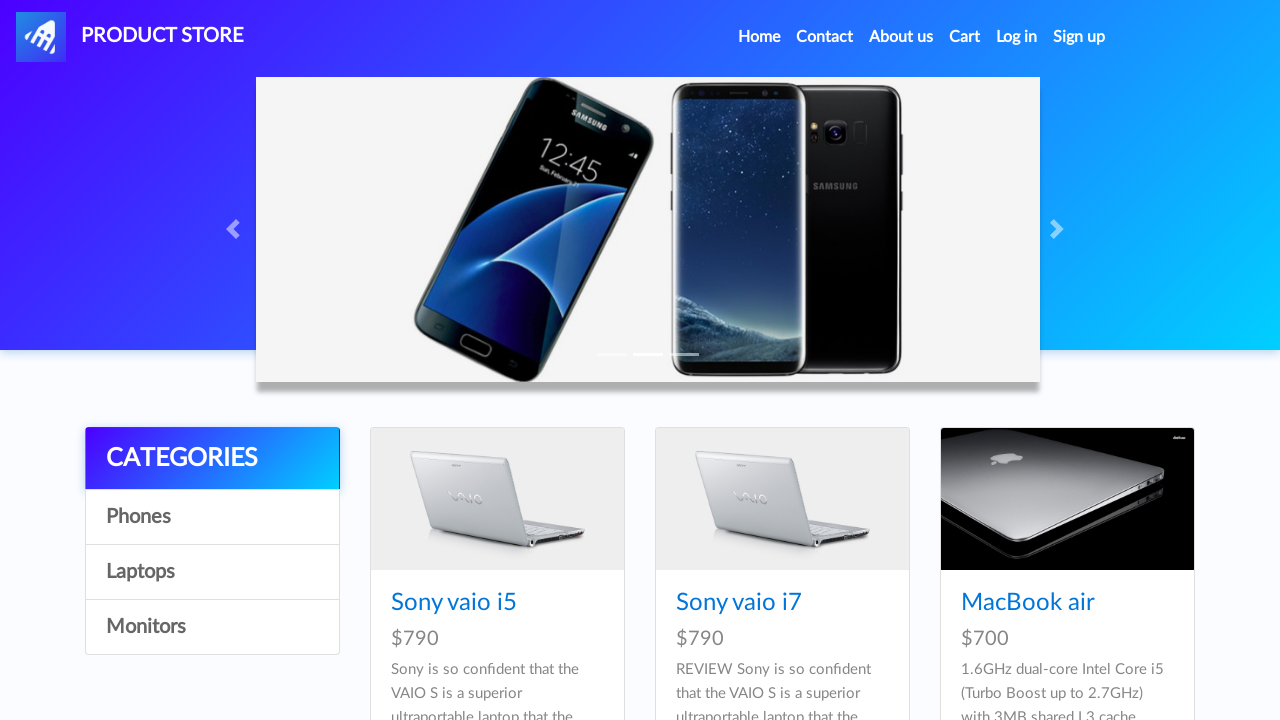

Clicked on Monitors category at (212, 627) on xpath=//div[@class='col-lg-3']/div/a[4]
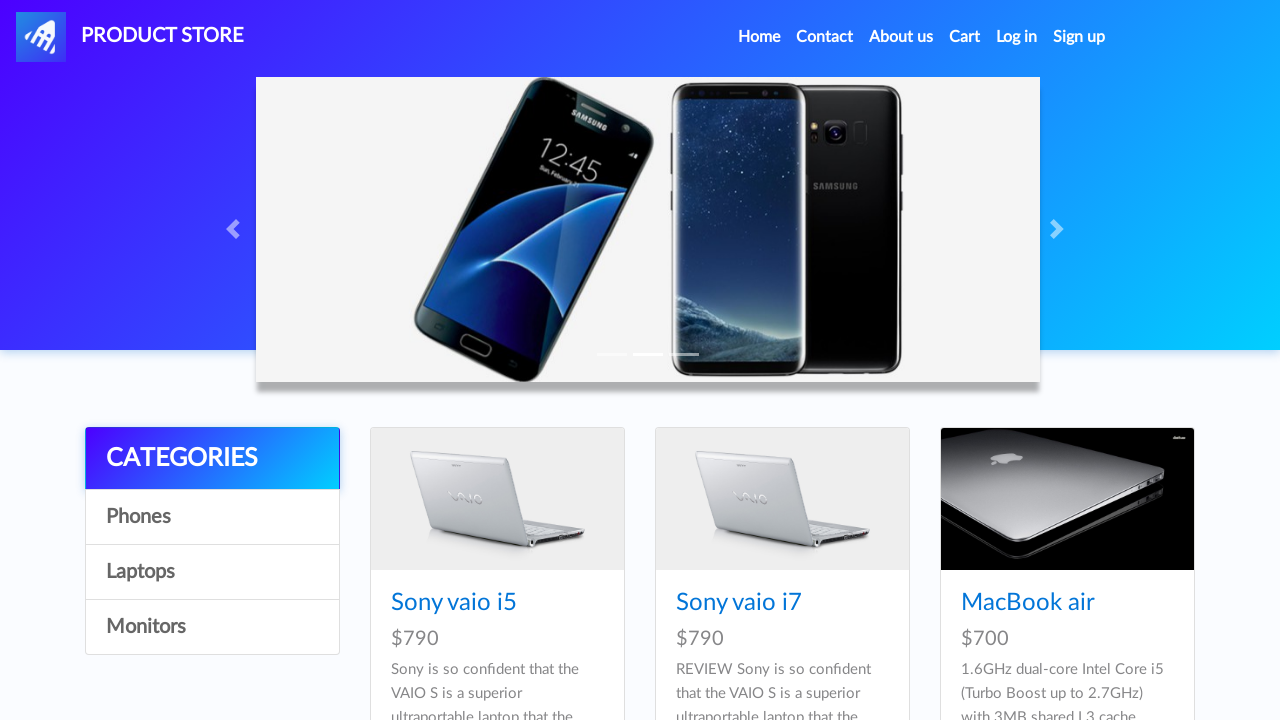

Waited 2000ms for monitor products to load
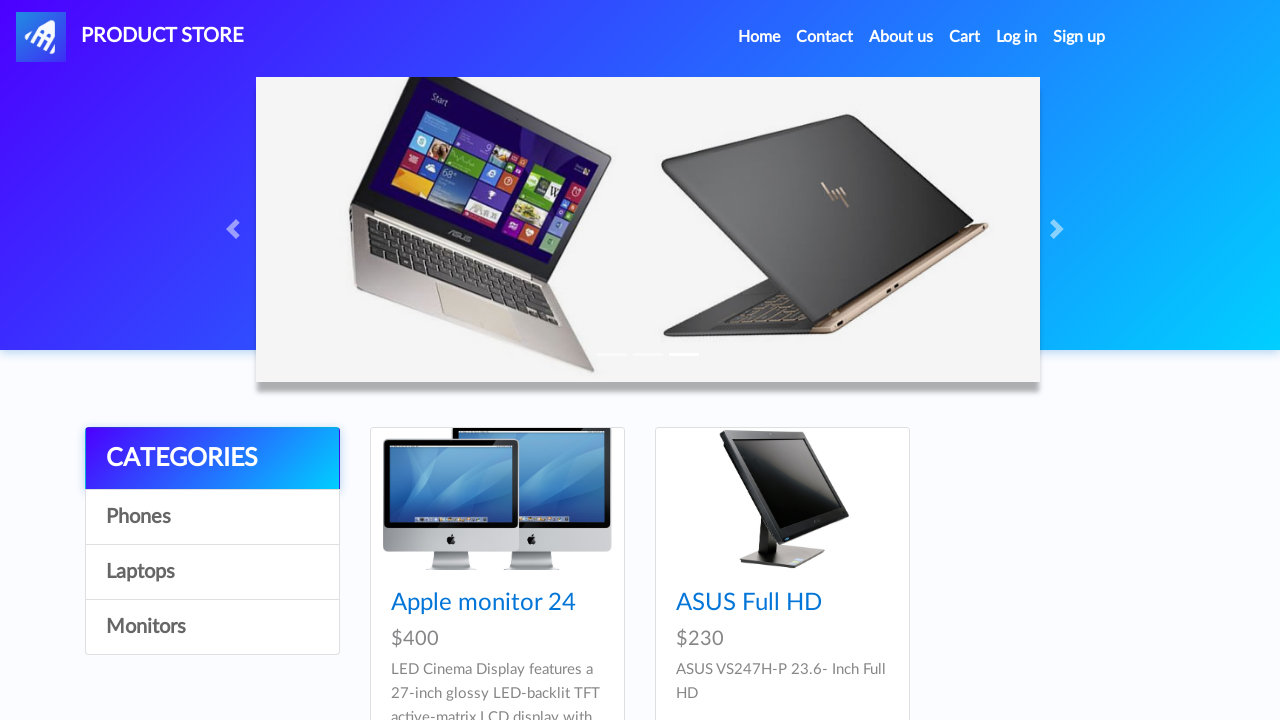

Monitor product listing displayed
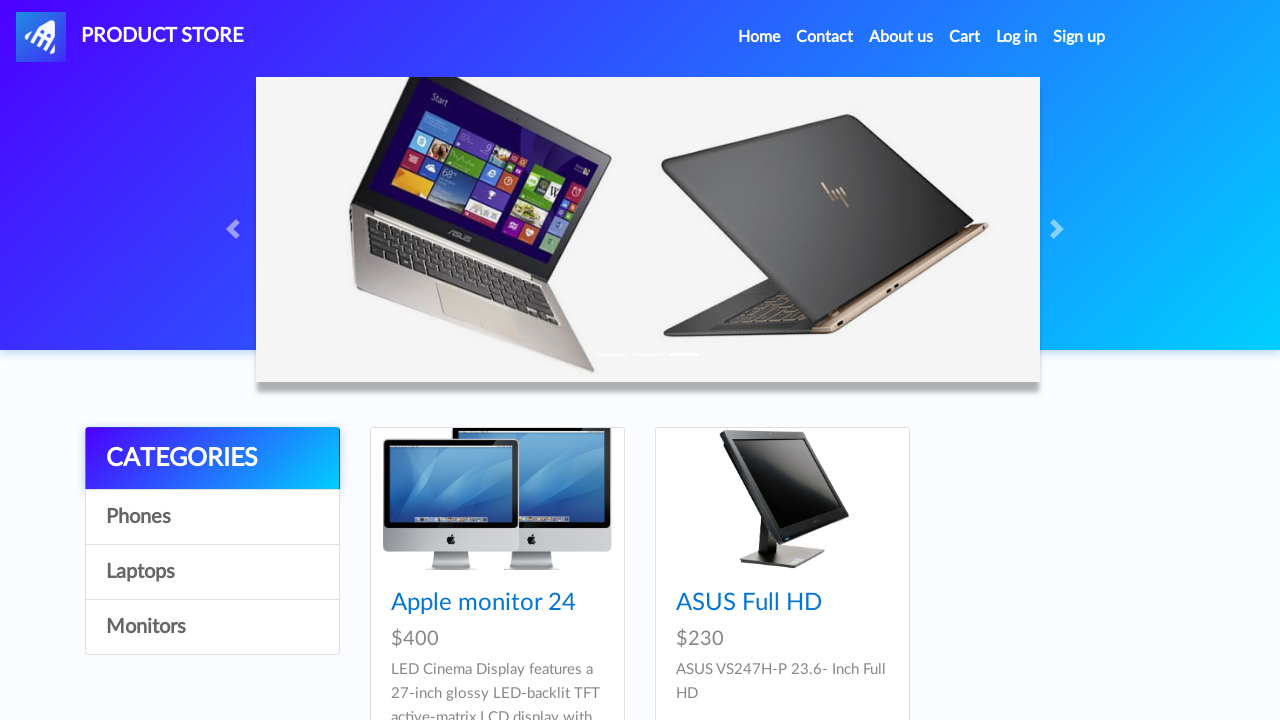

Clicked on a specific monitor product at (749, 603) on xpath=//div[@id='tbodyid']/div[2]/div/div/h4/a
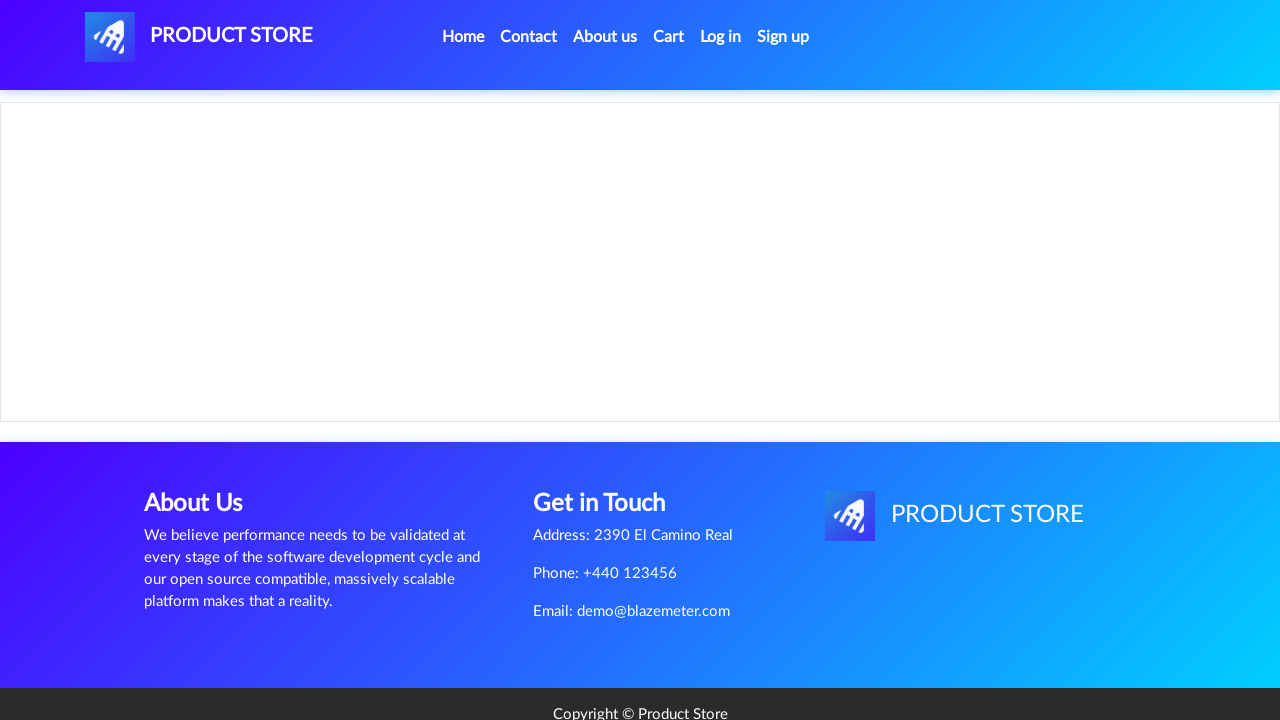

Waited 1000ms for product detail page to load
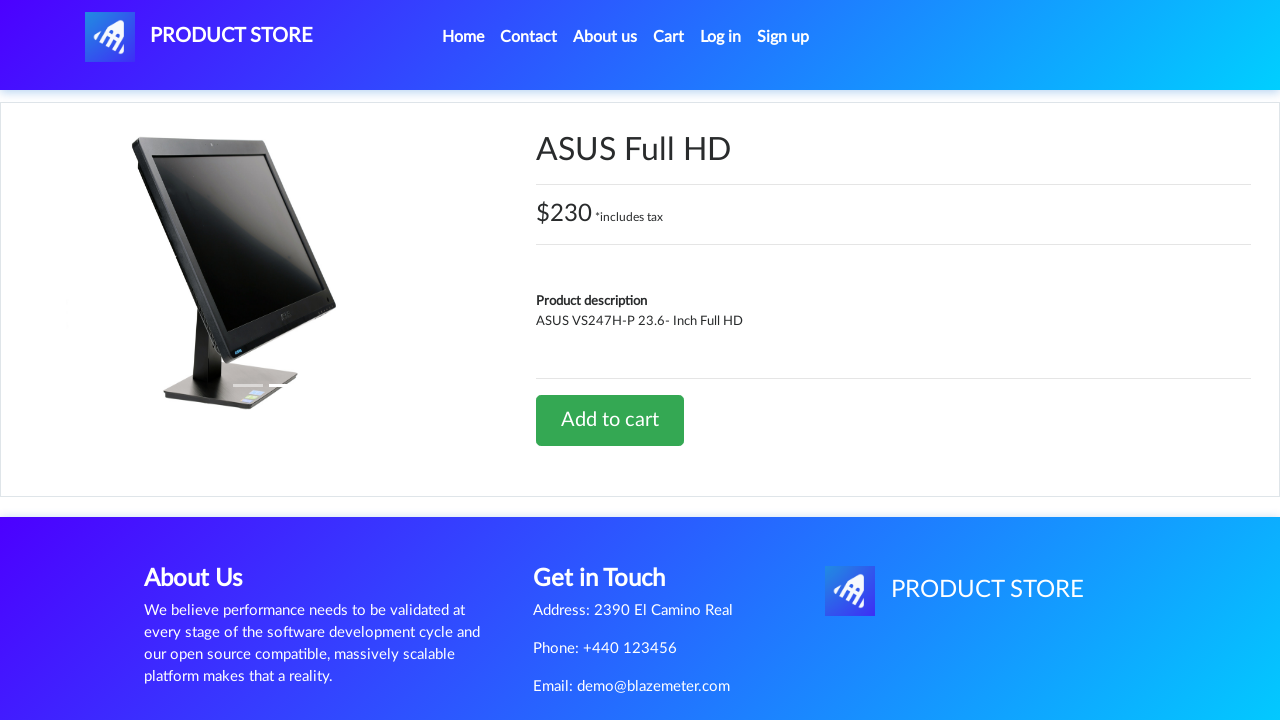

Product details page fully loaded with product information displayed
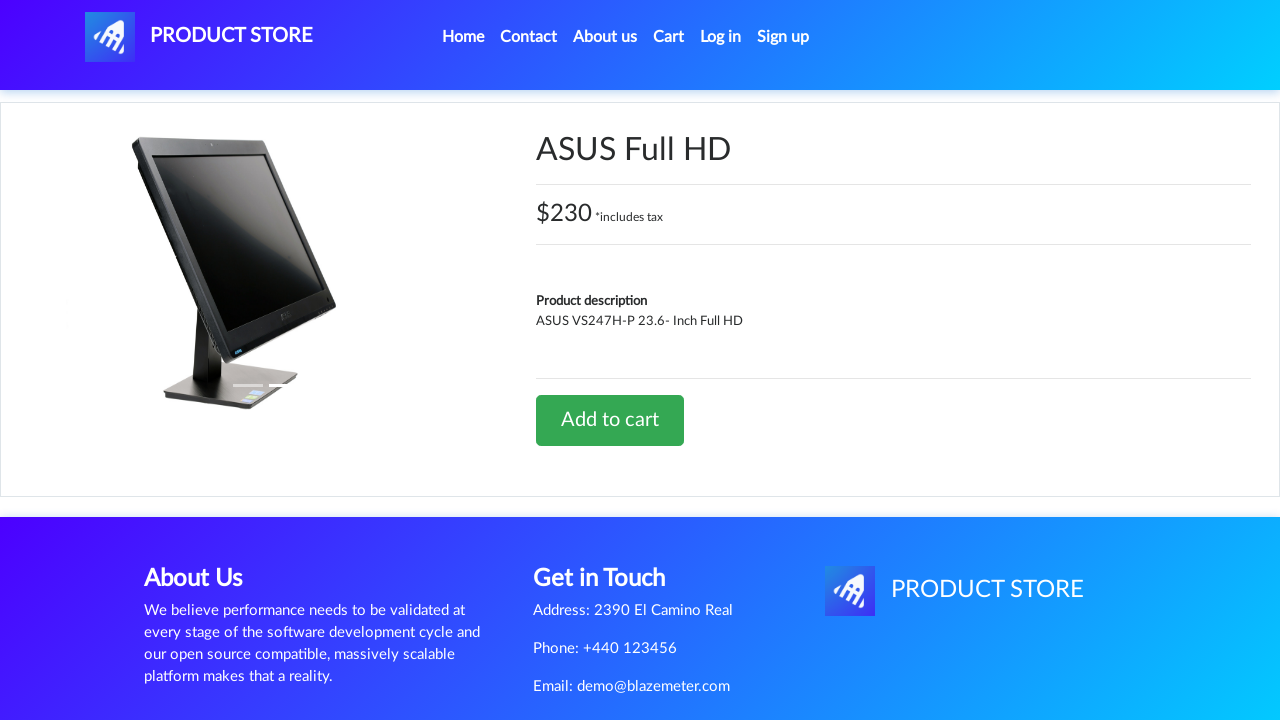

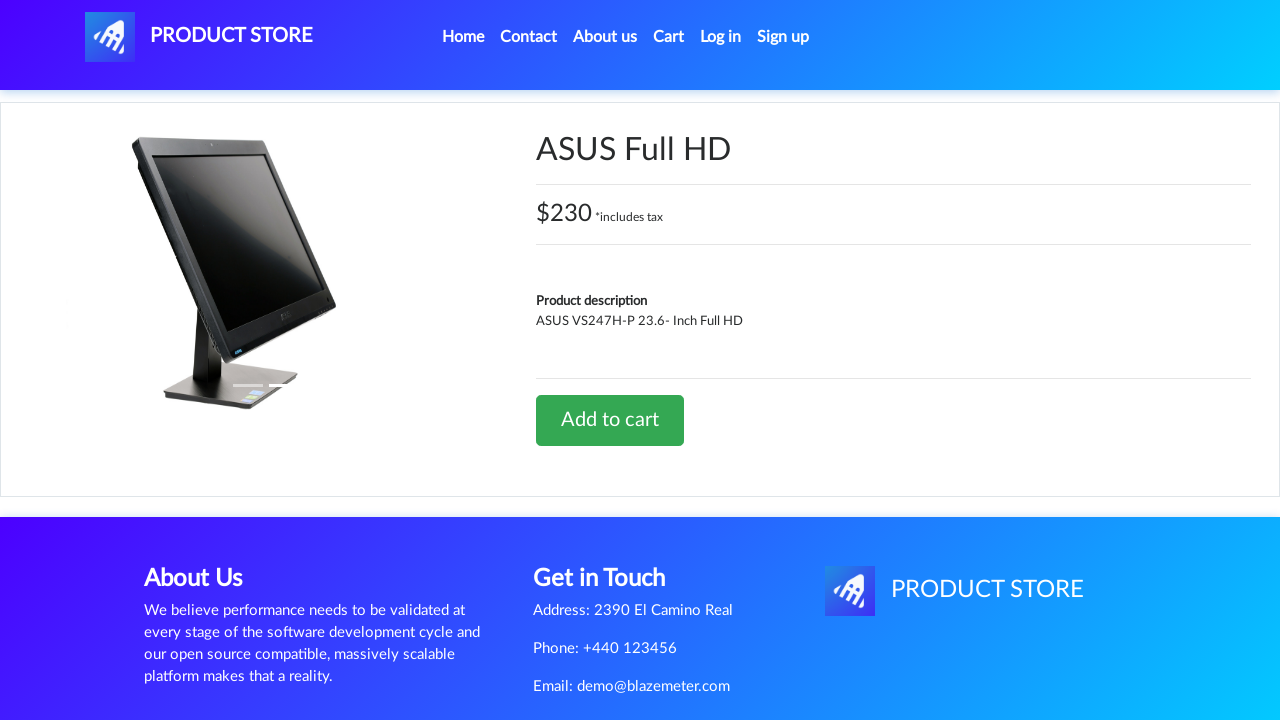